Tests the complete checkout flow by searching for Cashews, adding to cart, and proceeding to place an order

Starting URL: https://rahulshettyacademy.com/seleniumPractise/#/

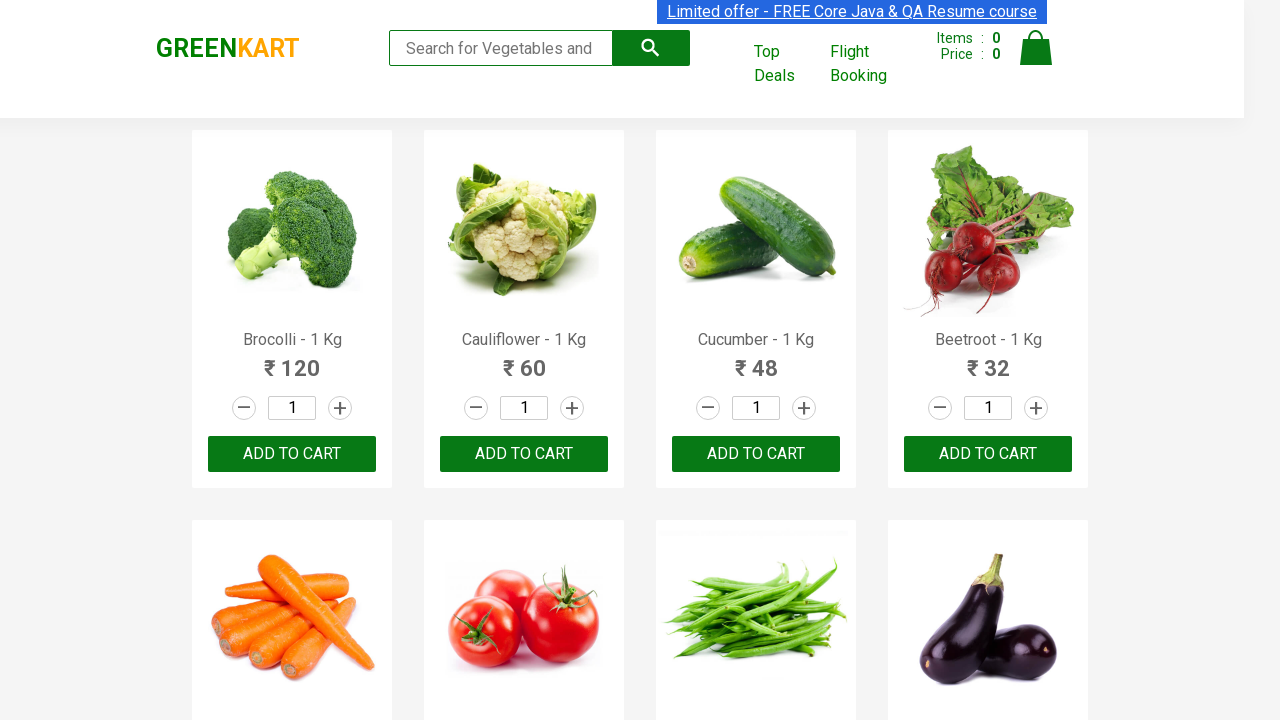

Filled search field with 'ca' to find Cashews on .search-keyword
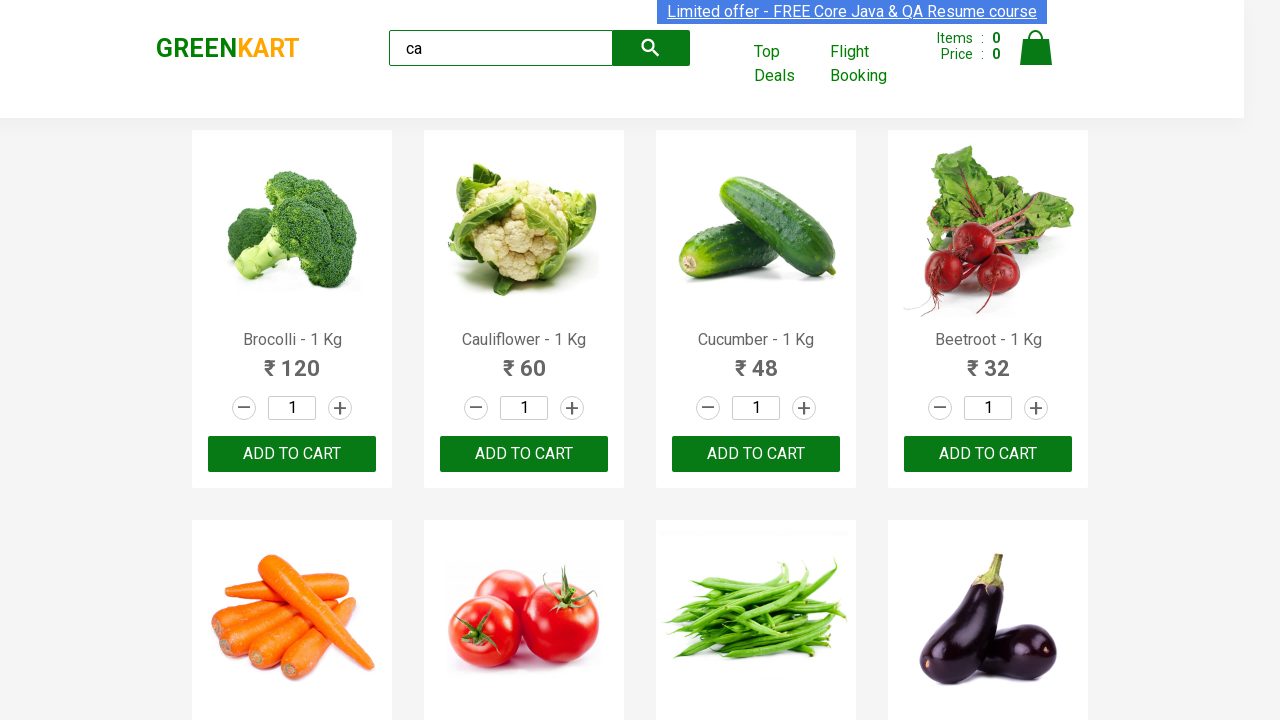

Waited 3 seconds for search results to load
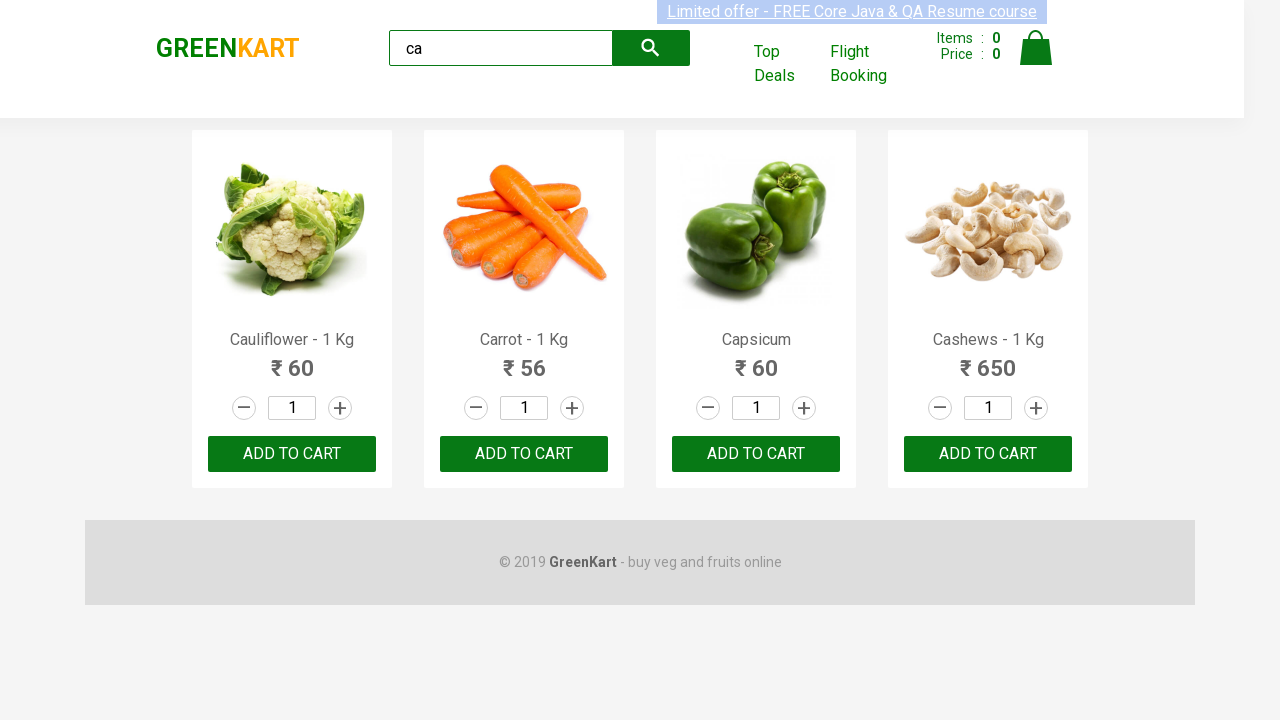

Located all product elements on the page
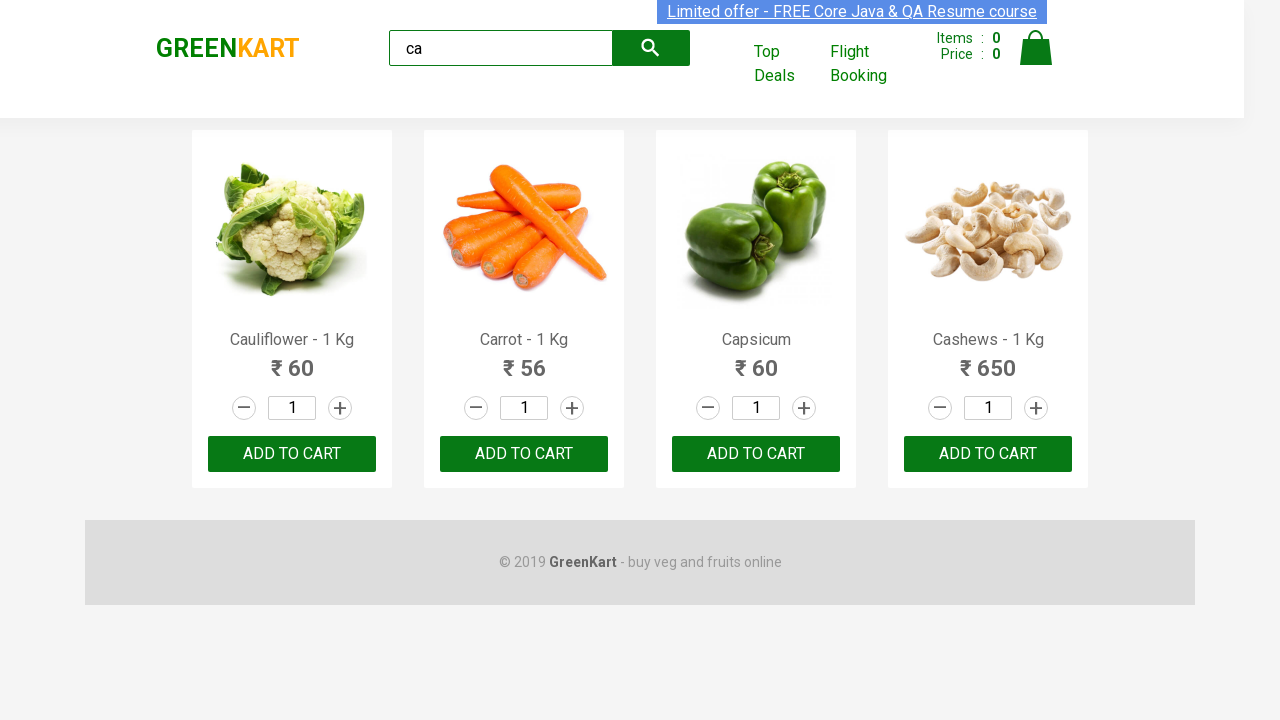

Found 4 products in search results
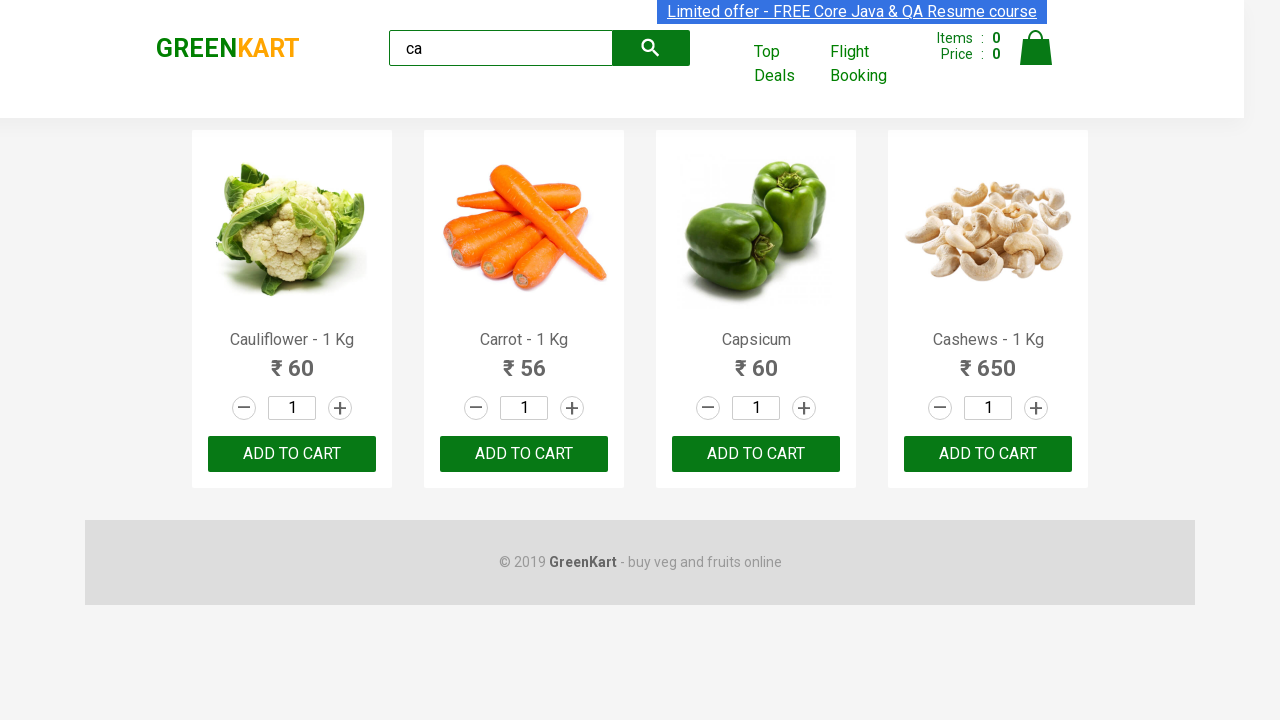

Retrieved product name: Cauliflower - 1 Kg
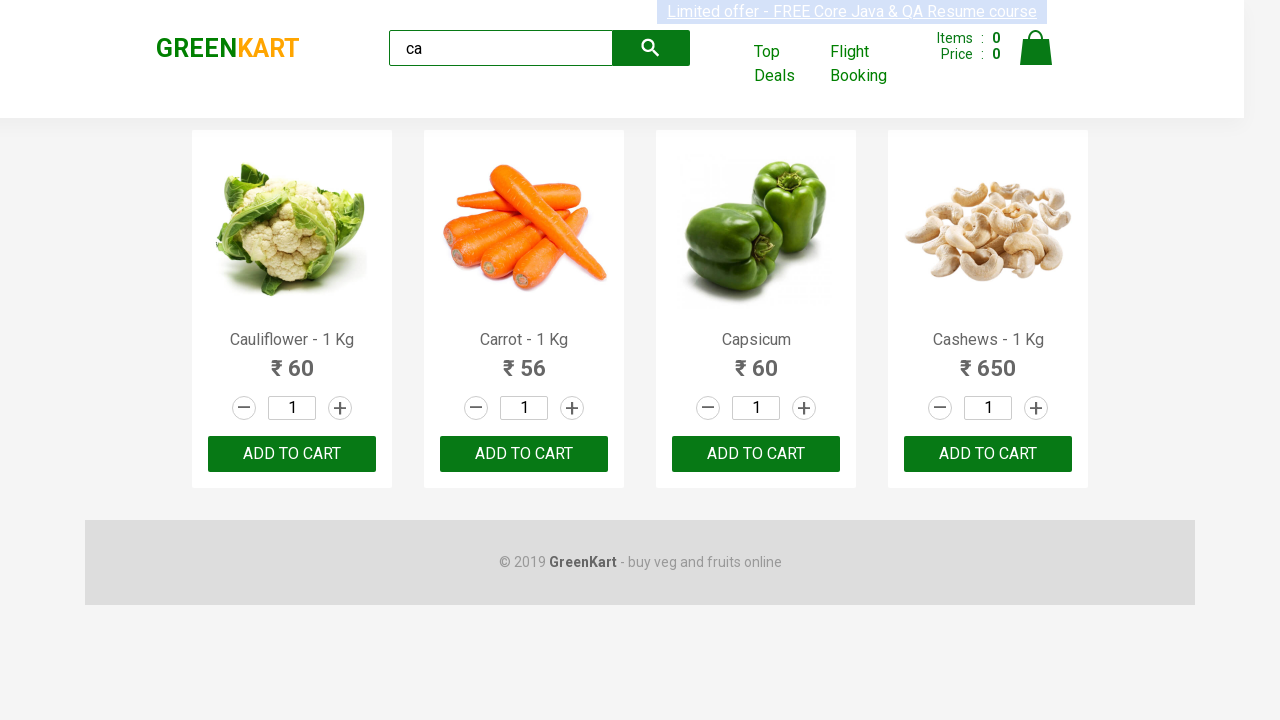

Retrieved product name: Carrot - 1 Kg
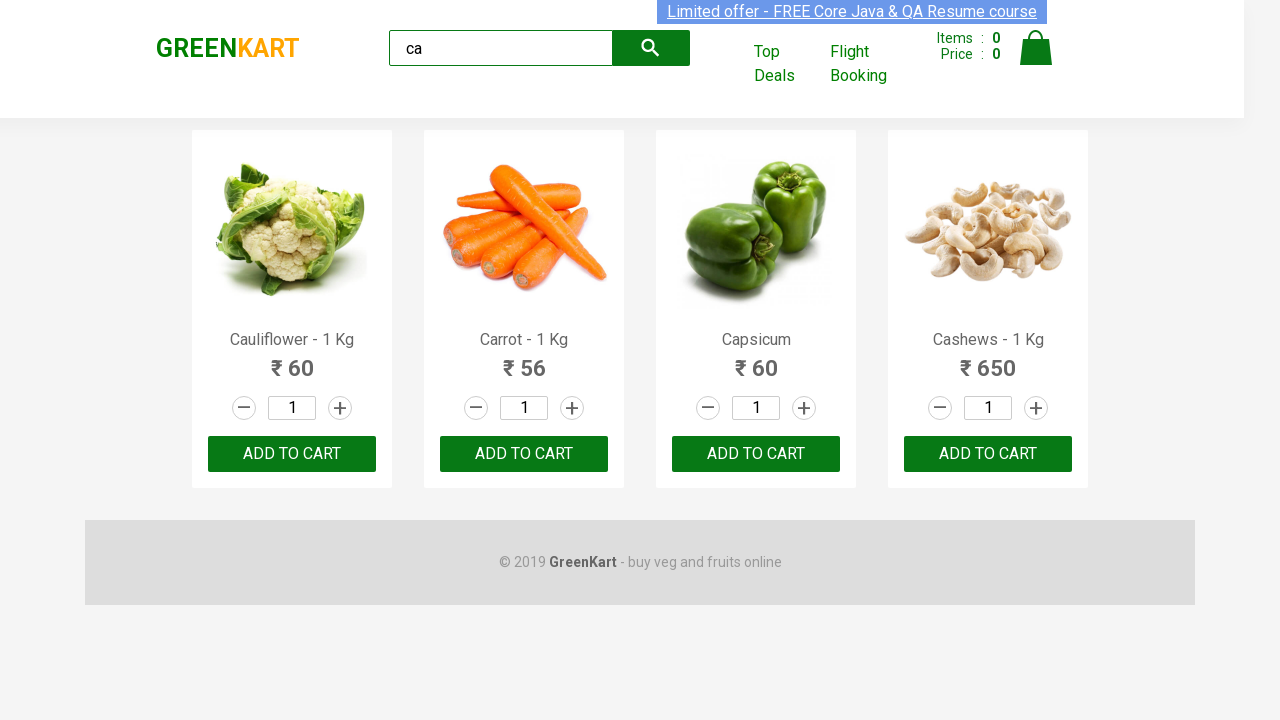

Retrieved product name: Capsicum
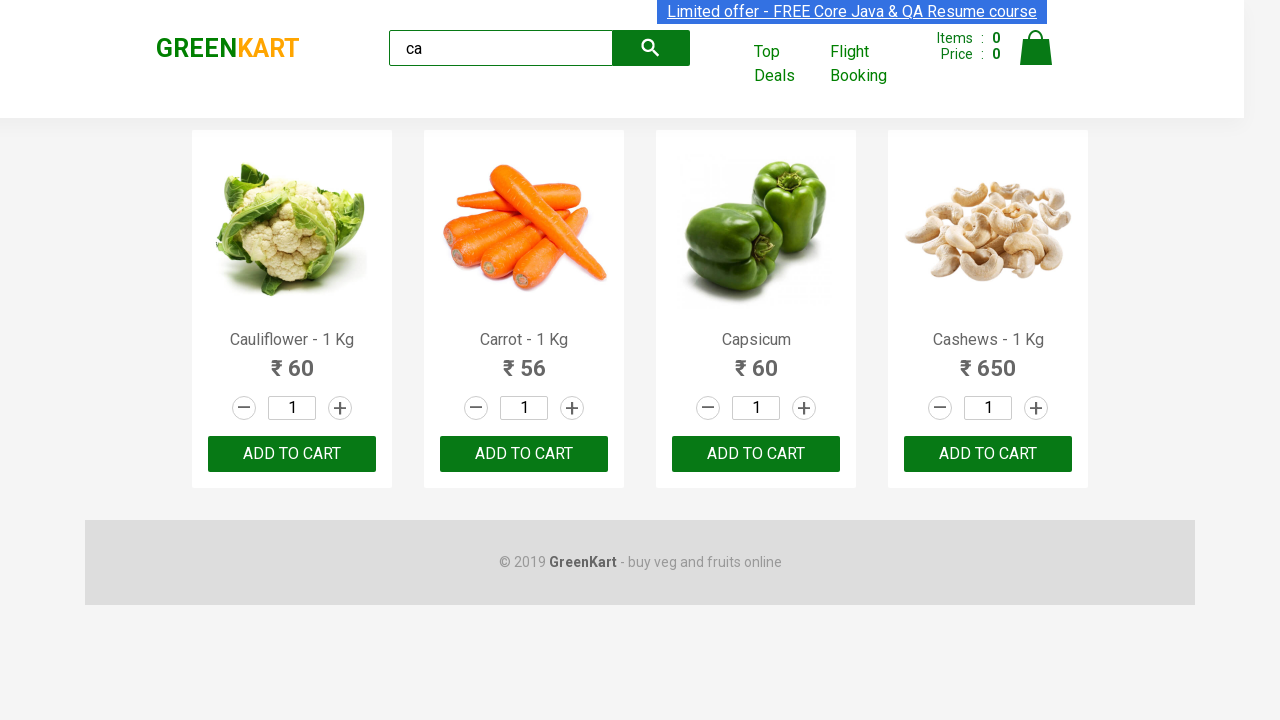

Retrieved product name: Cashews - 1 Kg
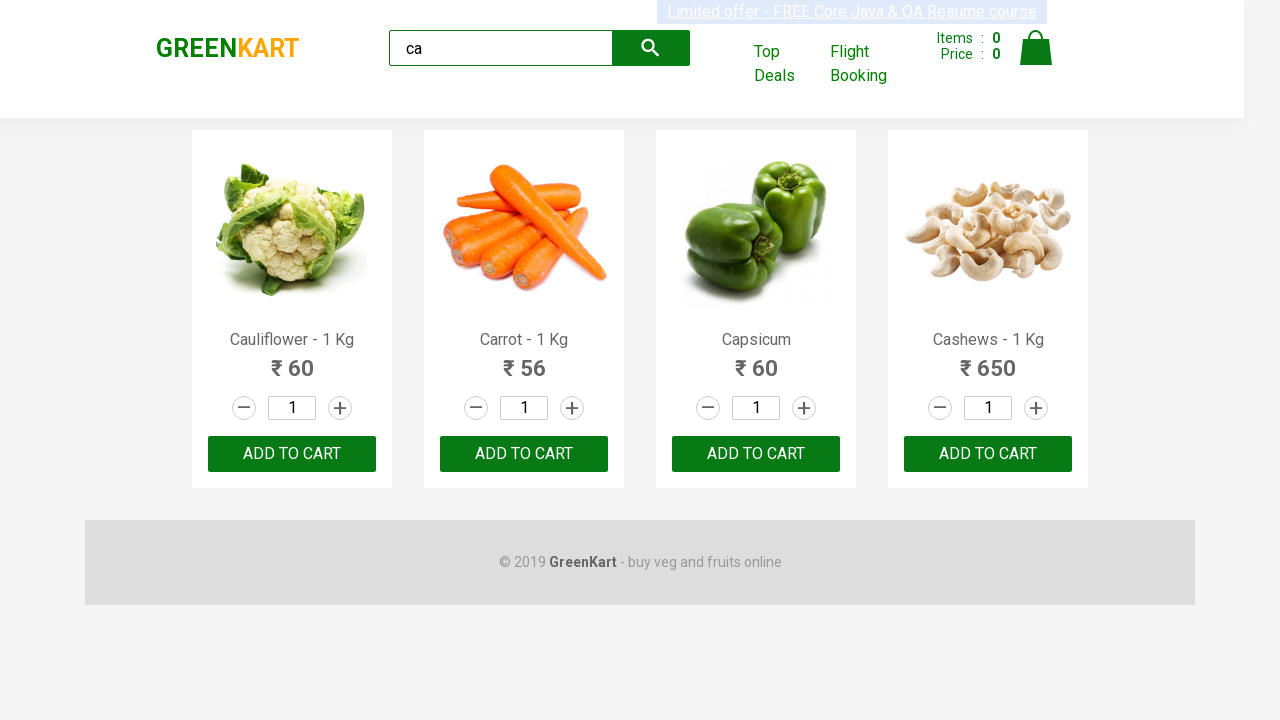

Clicked 'Add to Cart' button for Cashews product at (988, 454) on .products .product >> nth=3 >> button
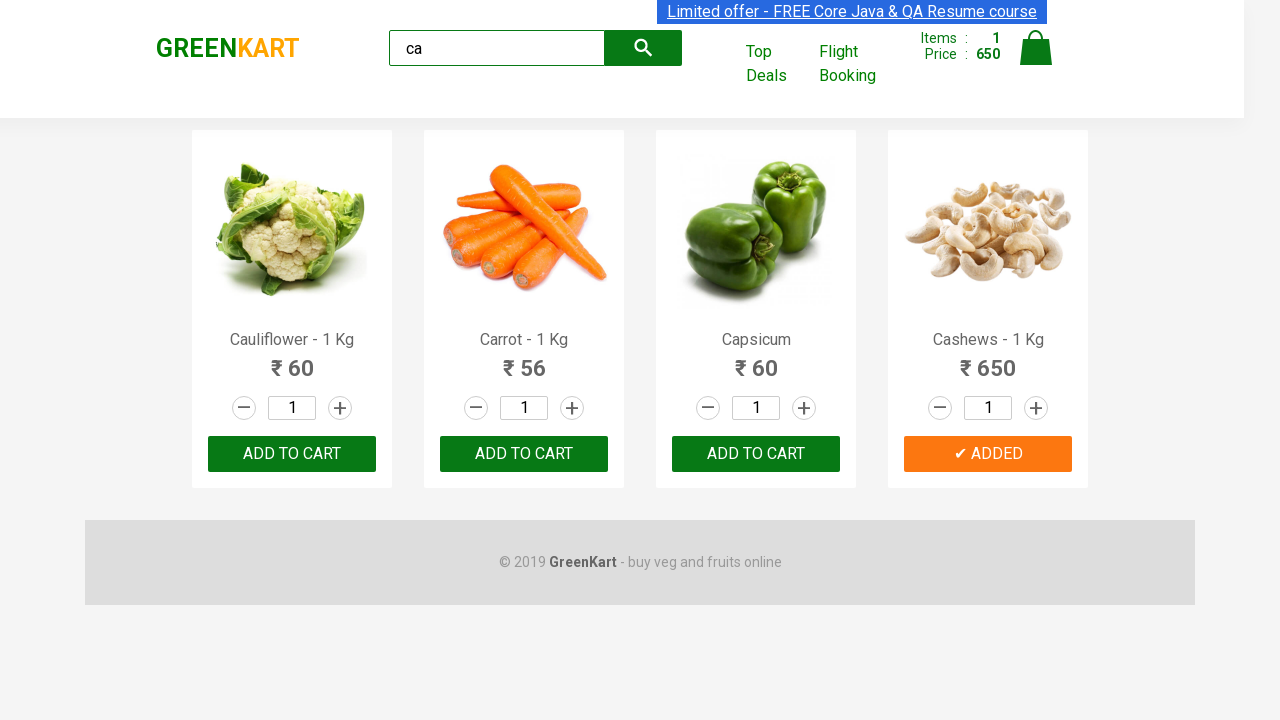

Clicked cart icon to open cart popup at (1036, 48) on .cart-icon img
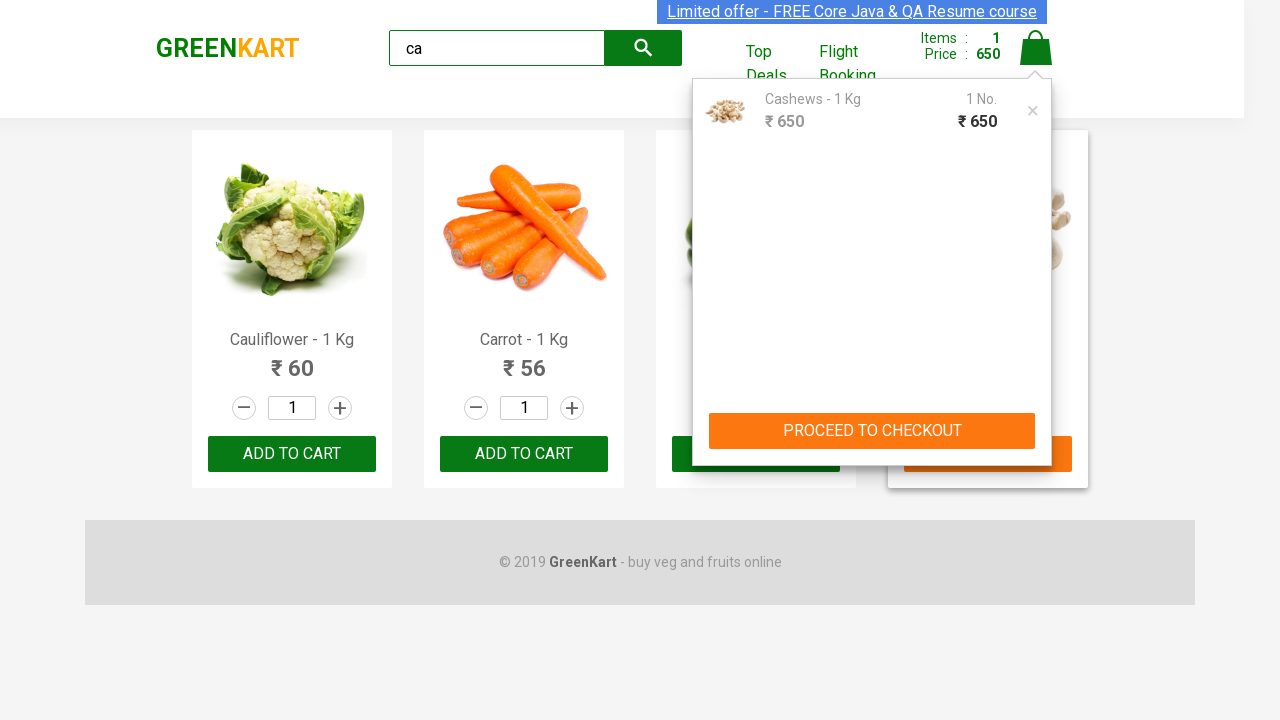

Clicked 'PROCEED TO CHECKOUT' button at (872, 431) on text=PROCEED TO CHECKOUT
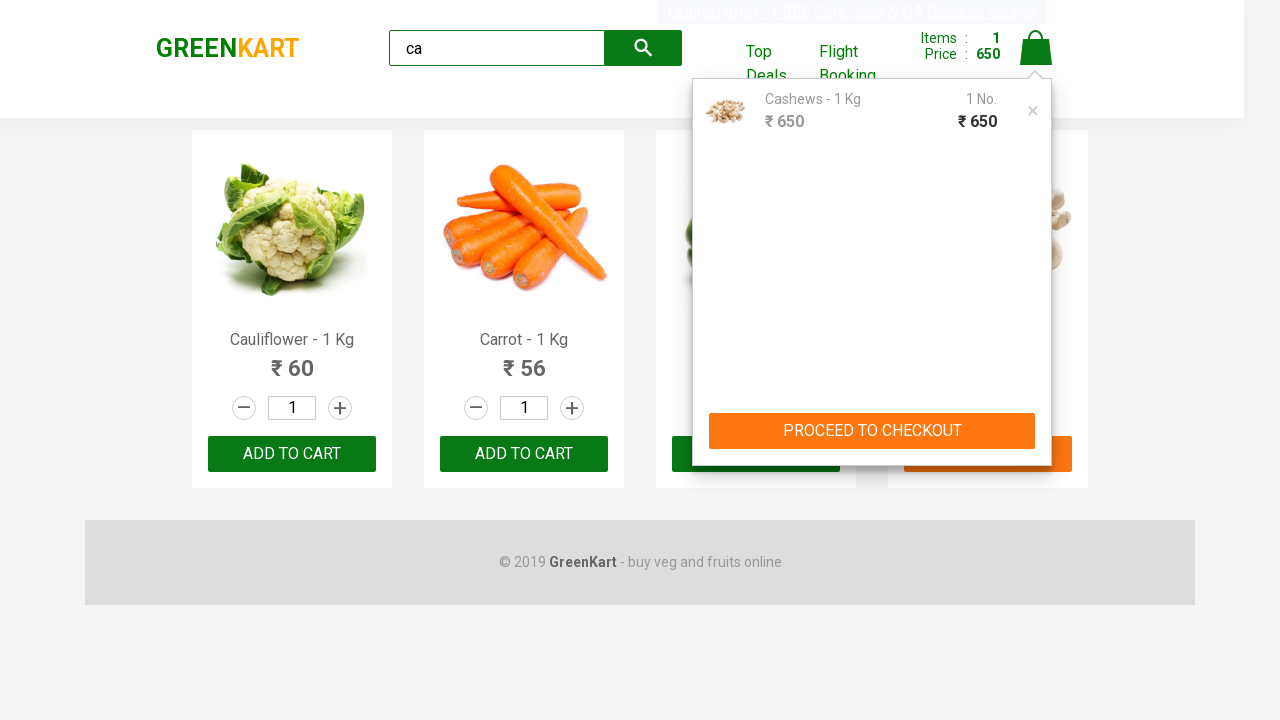

Waited 2 seconds for checkout page to load
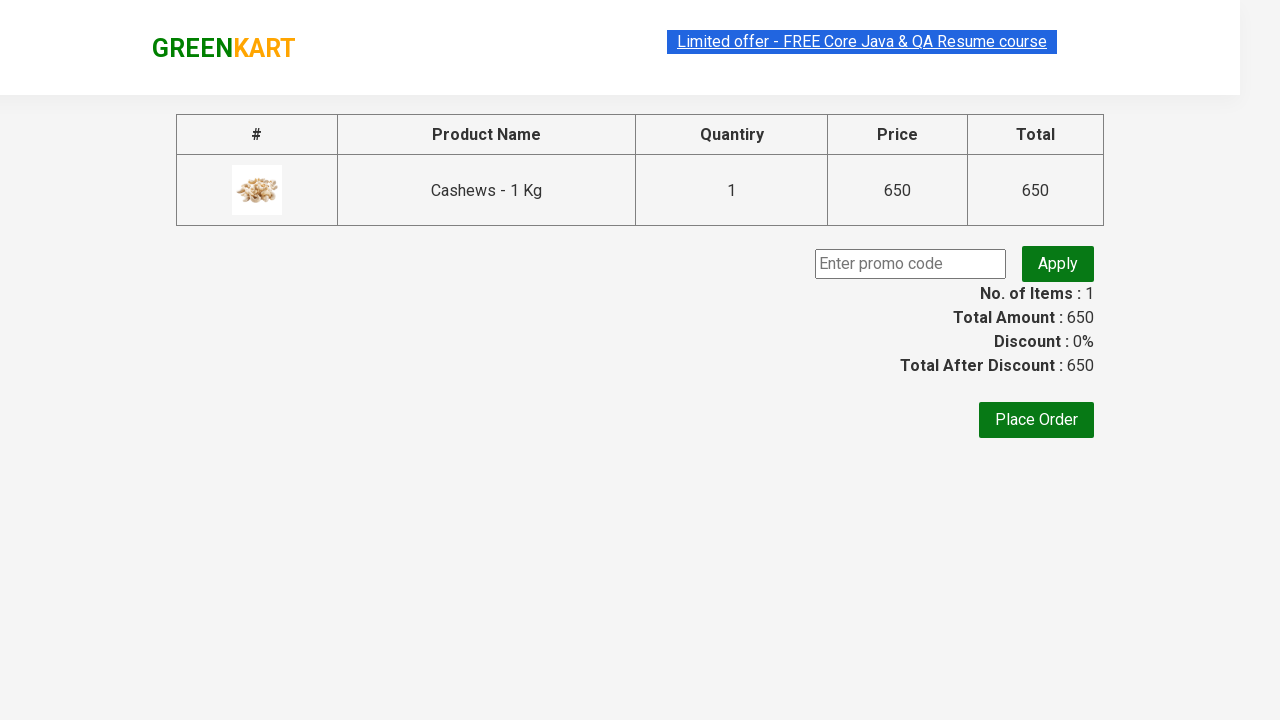

Clicked 'Place Order' button to complete checkout at (1036, 420) on text=Place Order
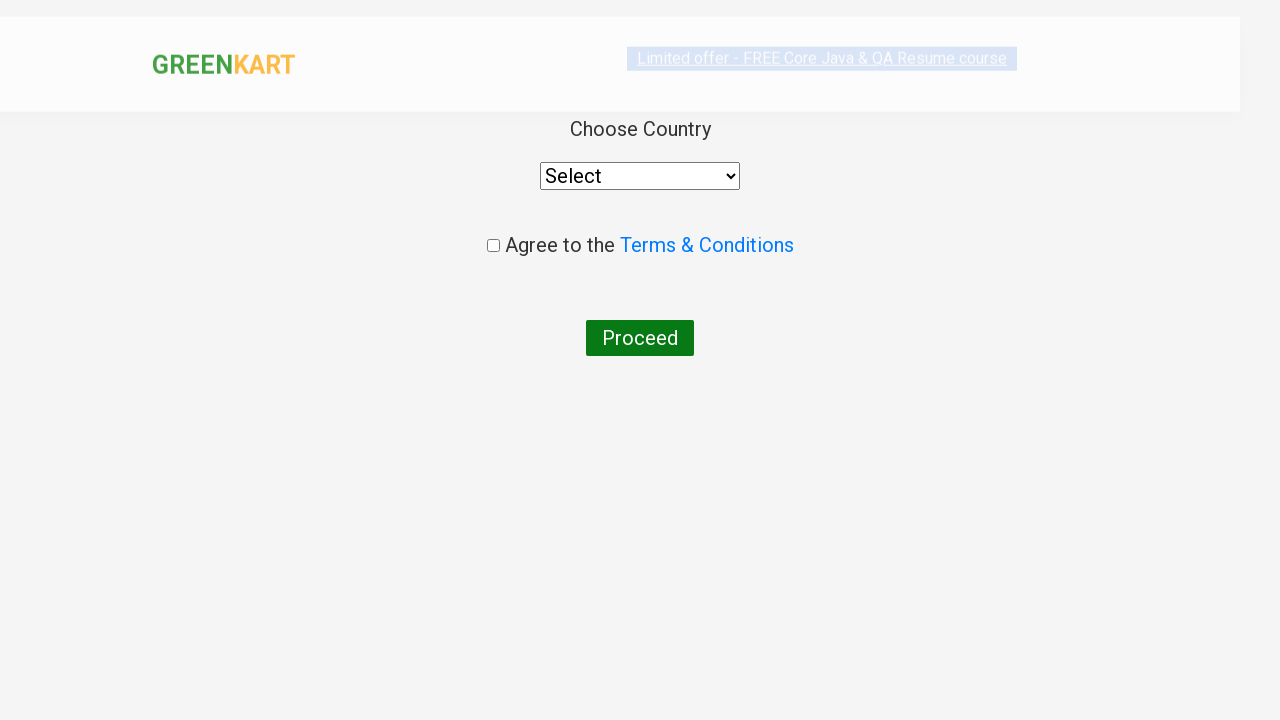

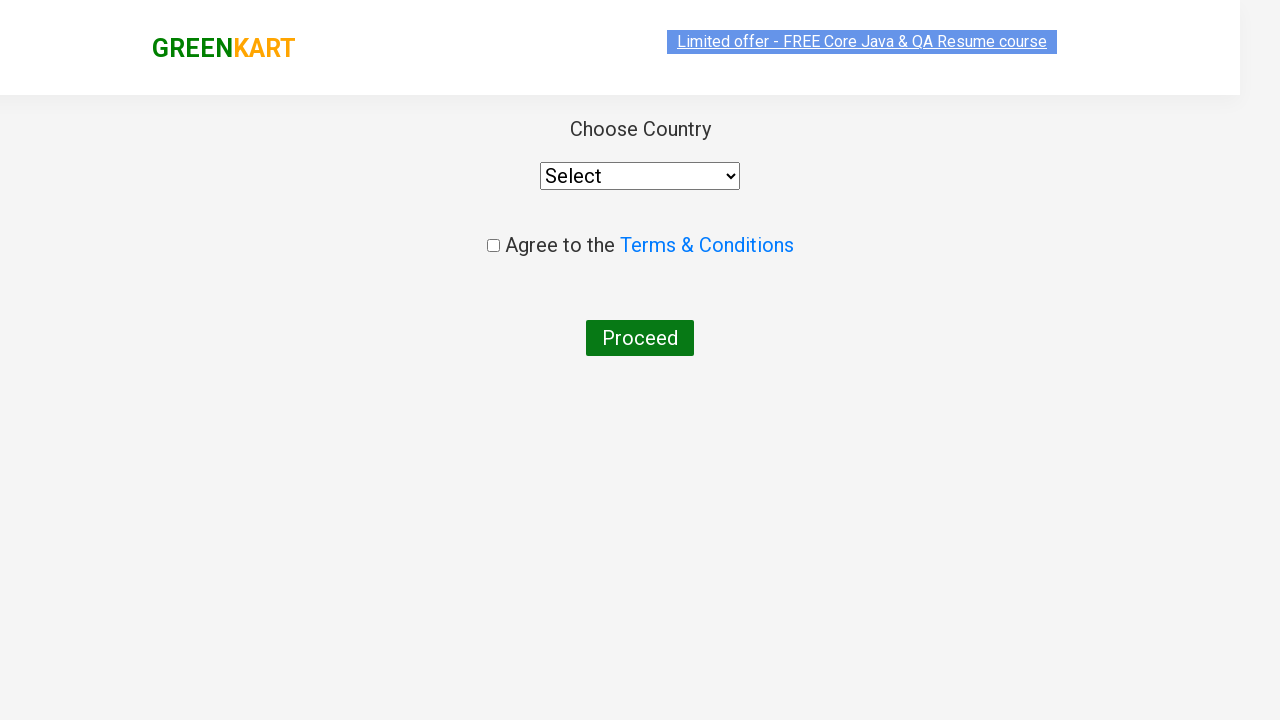